Tests checkbox functionality by checking option1 and option2 checkboxes and verifying option3 remains unchecked.

Starting URL: https://rahulshettyacademy.com/AutomationPractice/

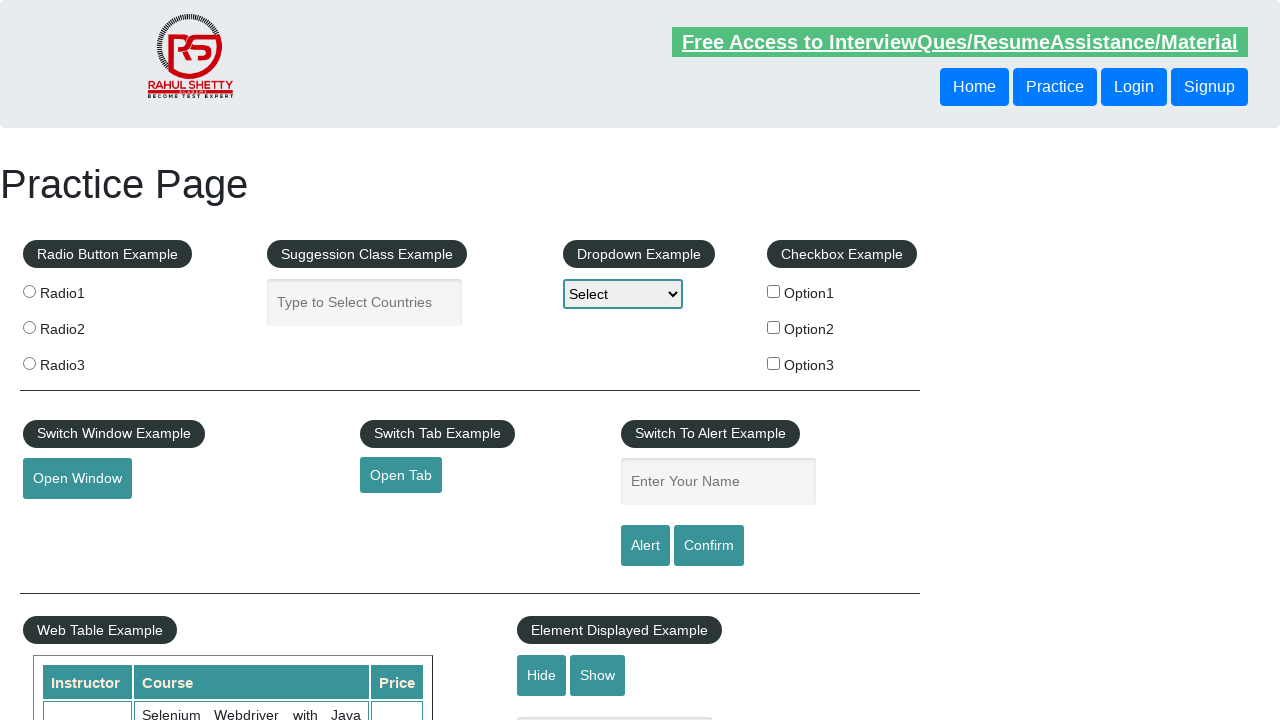

Checked option1 checkbox with force=True at (774, 291) on [id='checkbox-example'] [name='checkBoxOption1']
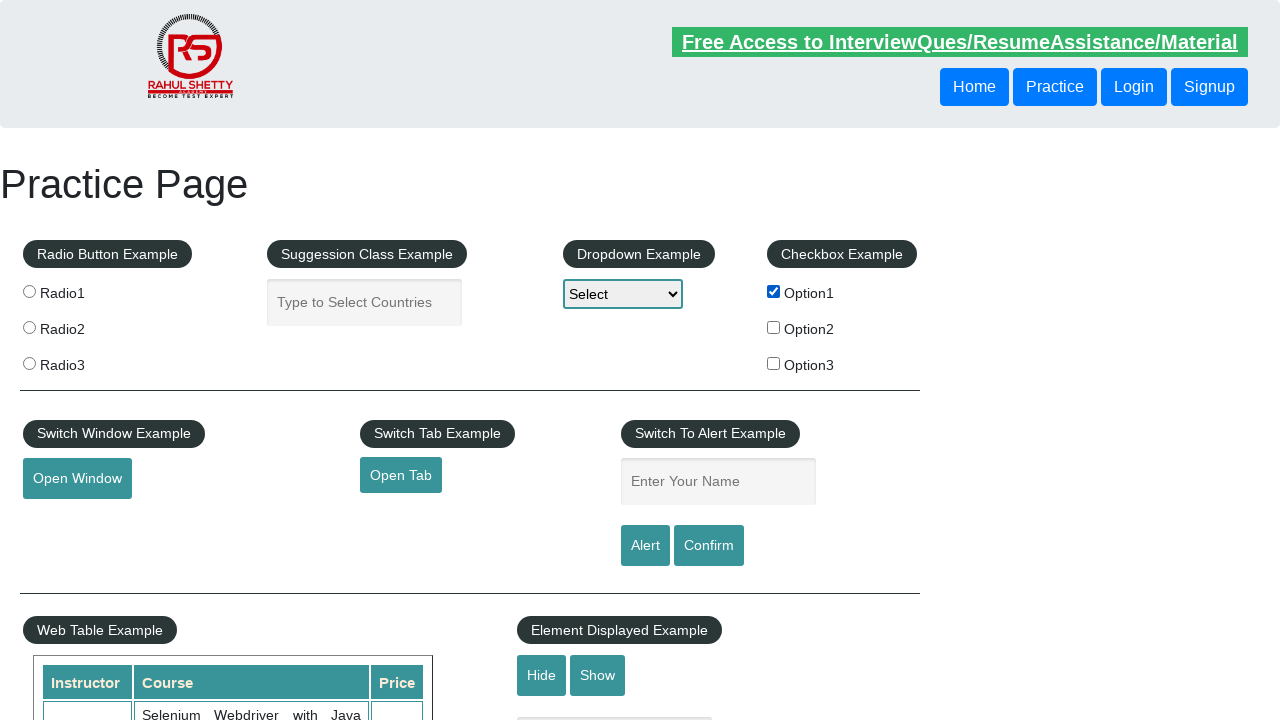

Verified option1 checkbox is checked
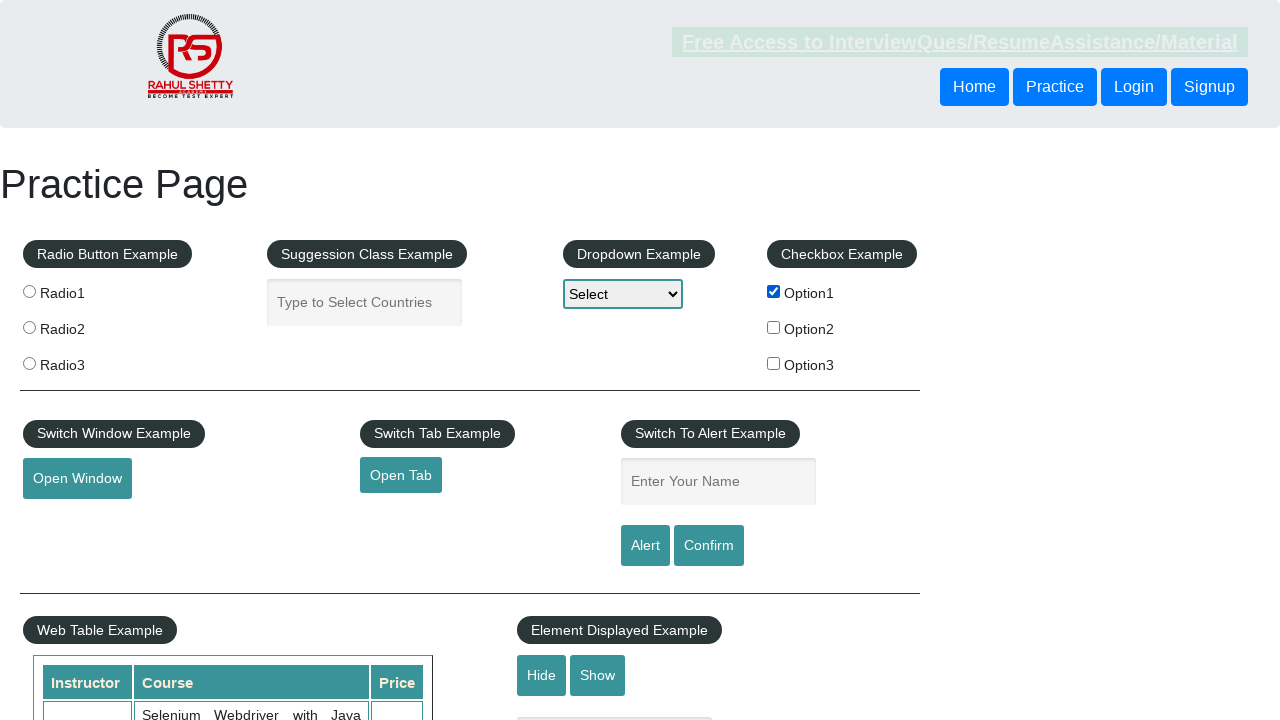

Checked option2 checkbox at (774, 327) on [id='checkbox-example'] [name='checkBoxOption2']
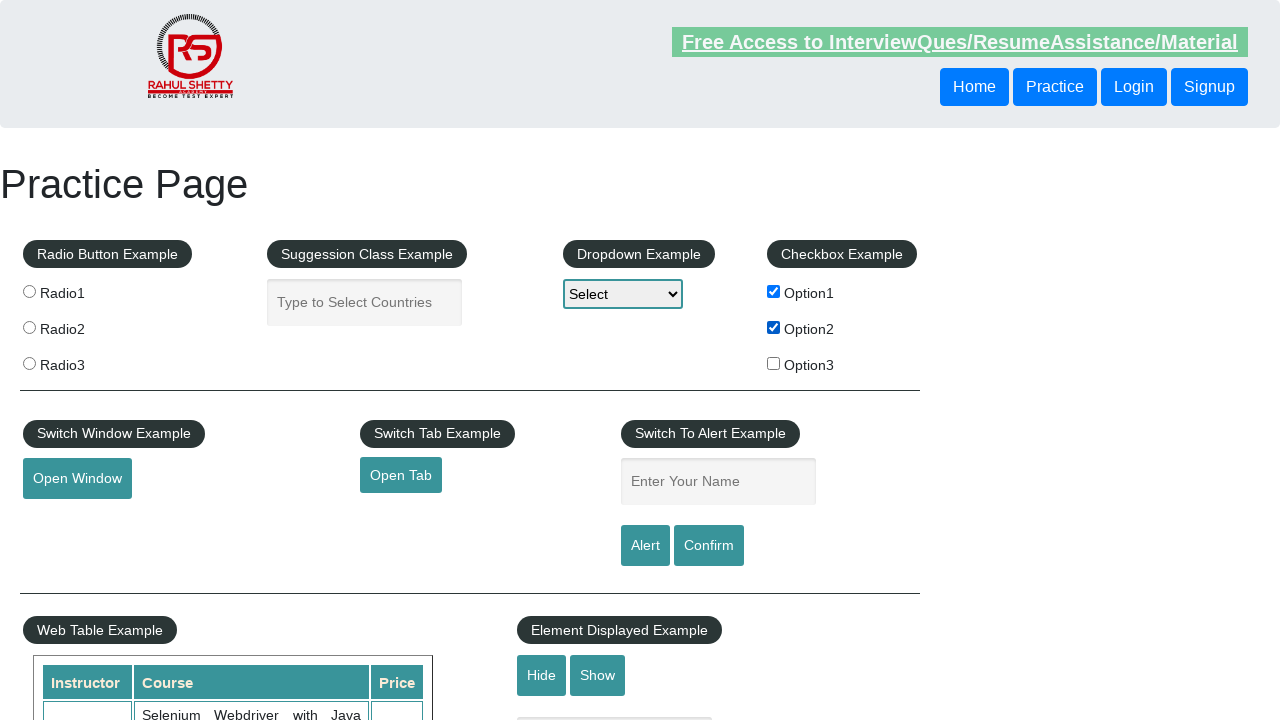

Verified option2 checkbox is checked
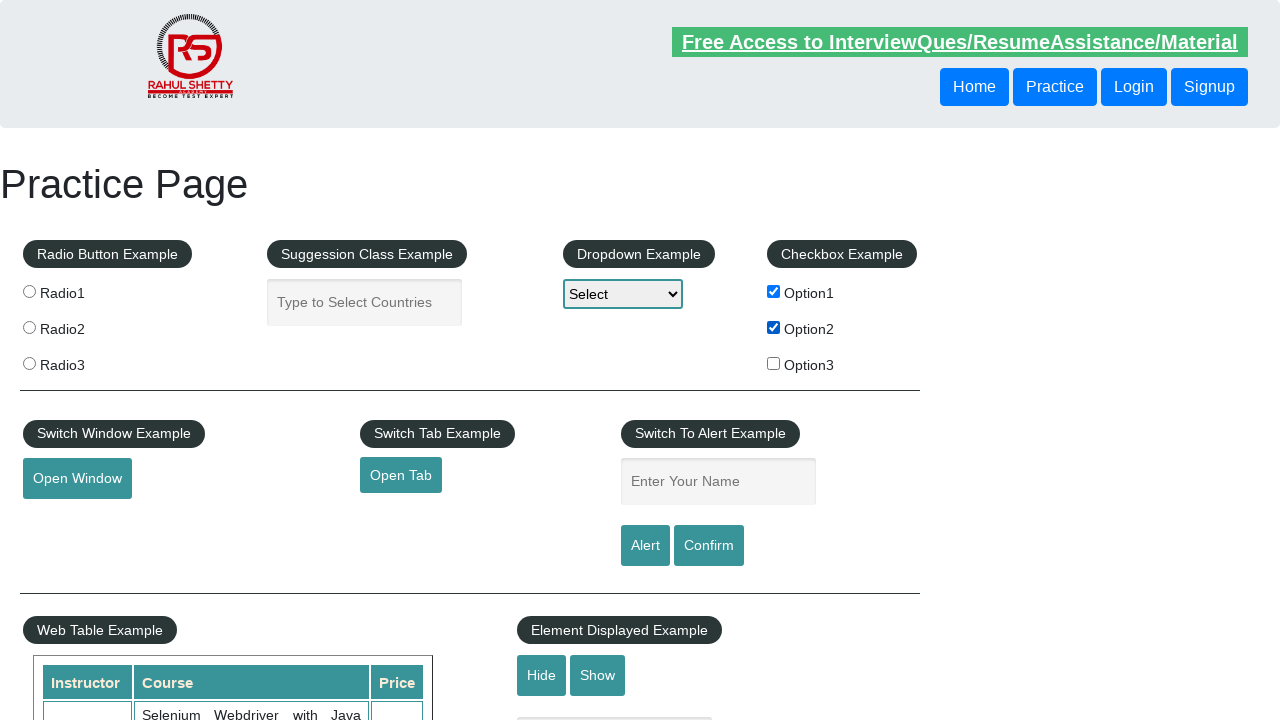

Verified option3 checkbox remains unchecked
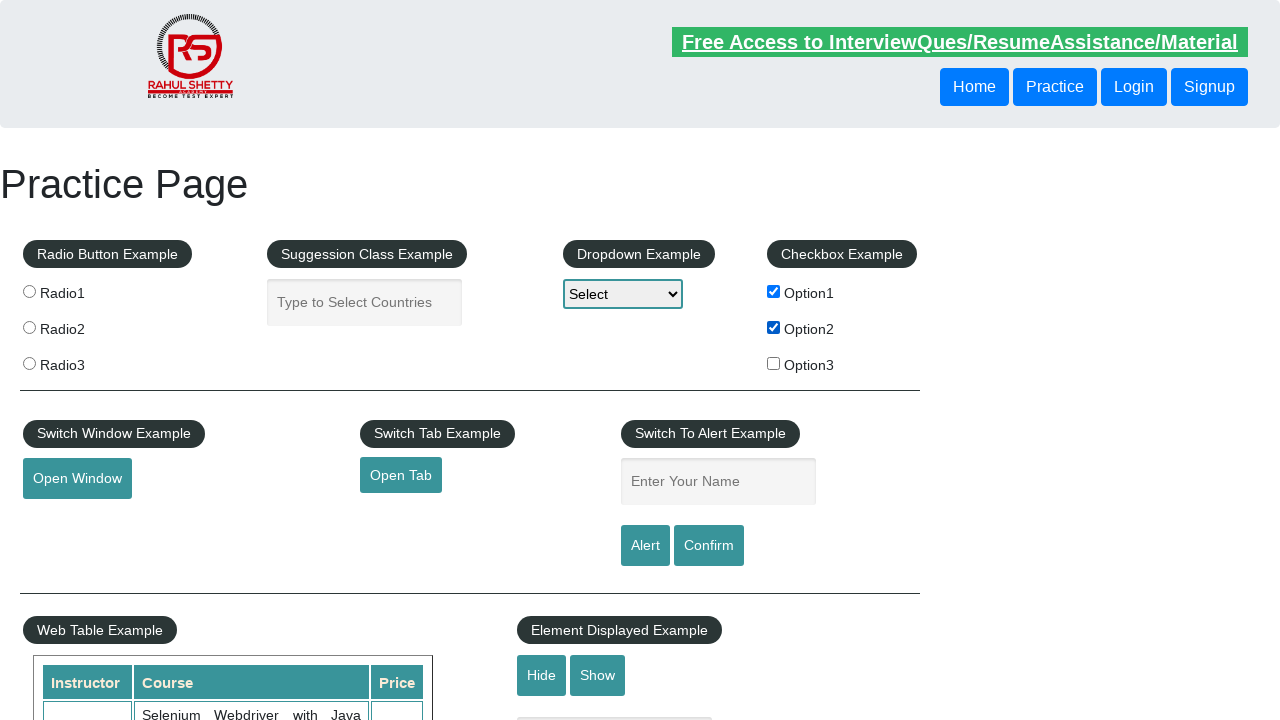

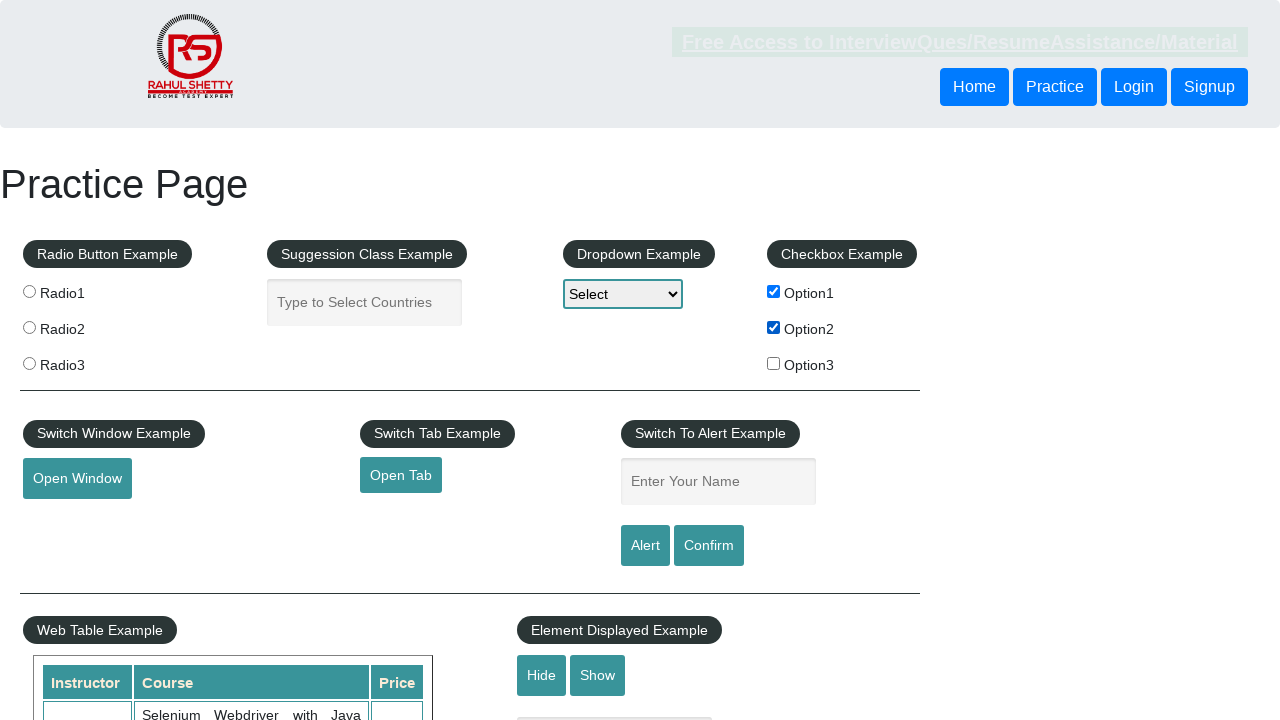